Tests right-click (context click) functionality by right-clicking a button and verifying the confirmation message appears

Starting URL: https://demoqa.com/buttons

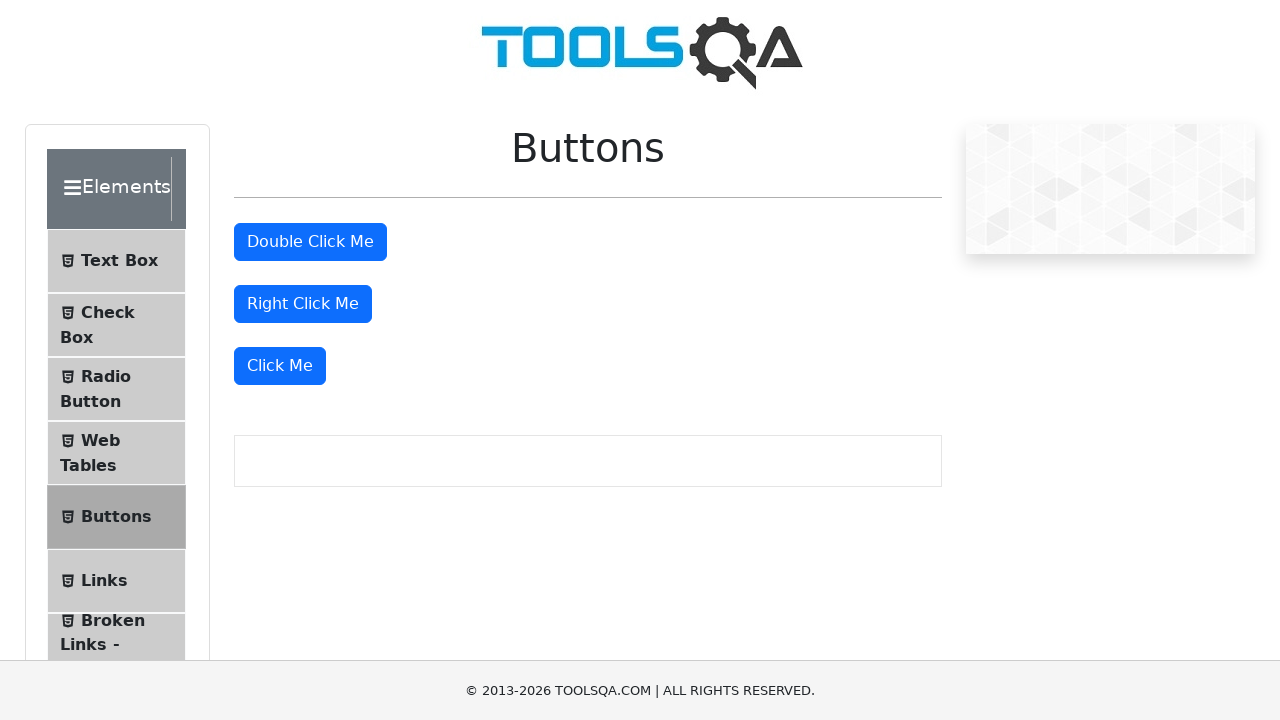

Navigated to https://demoqa.com/buttons
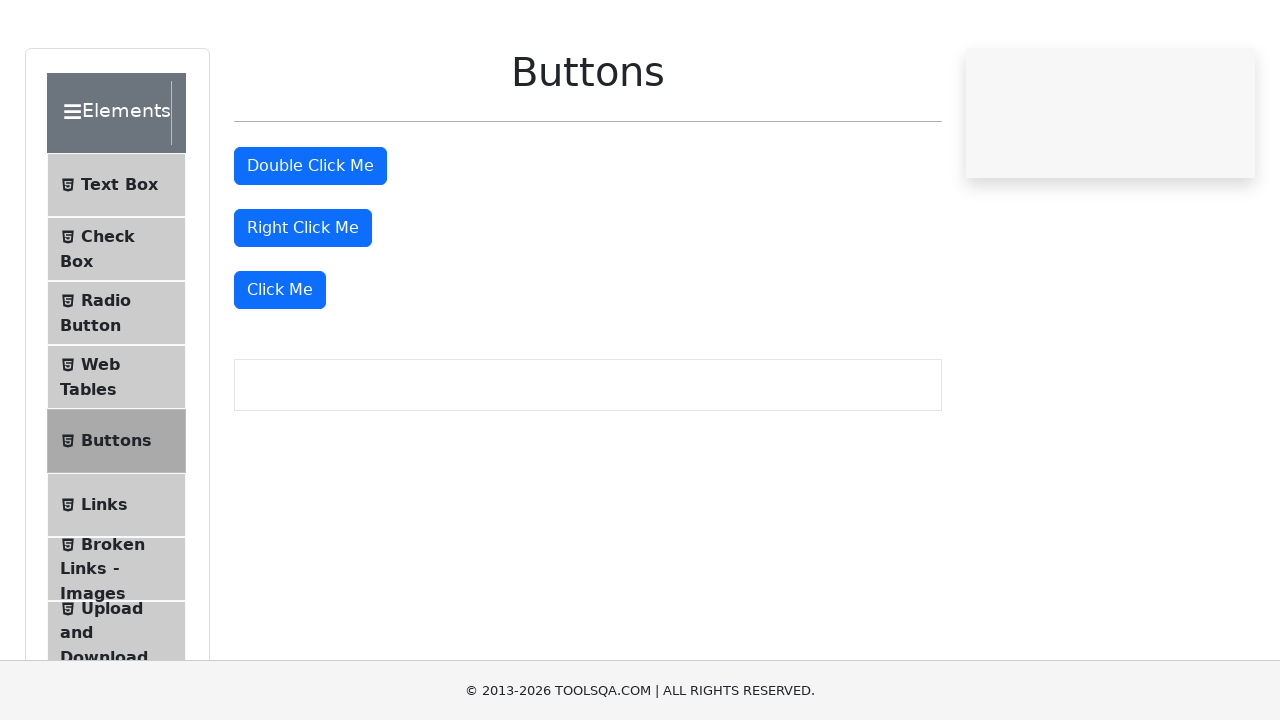

Right-clicked the right click button at (303, 304) on button#rightClickBtn
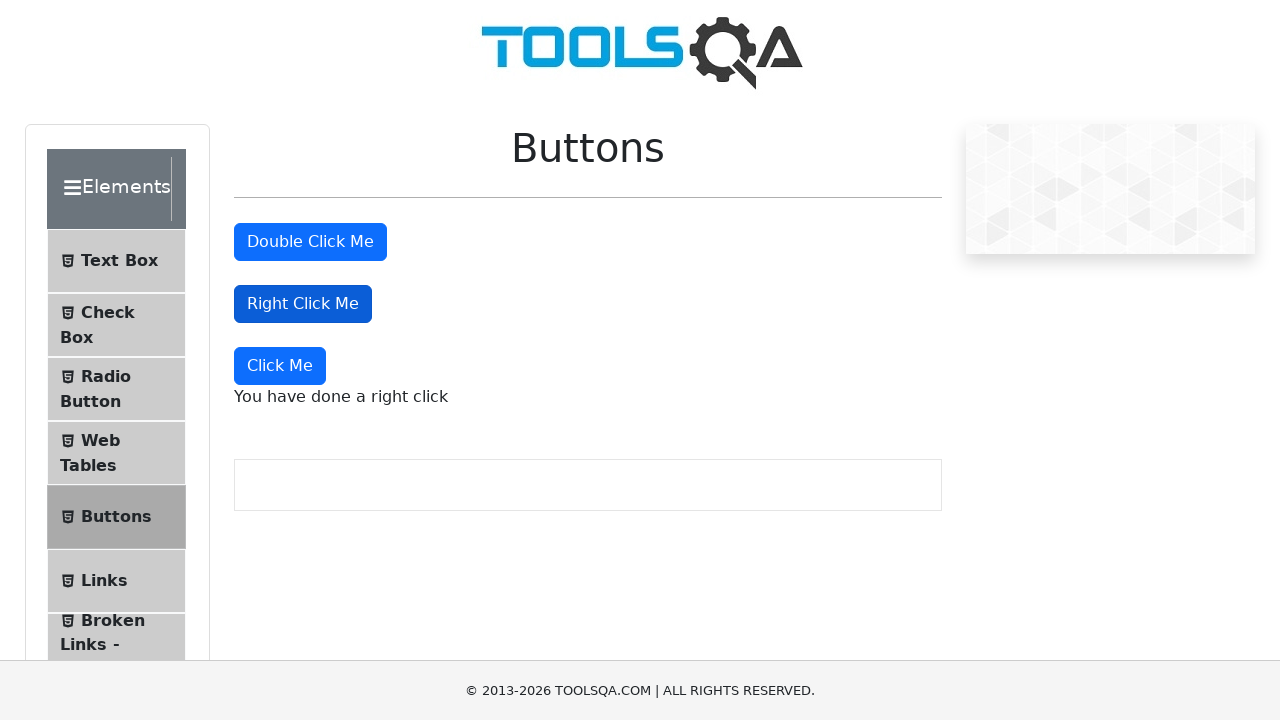

Confirmation message appeared after right-click
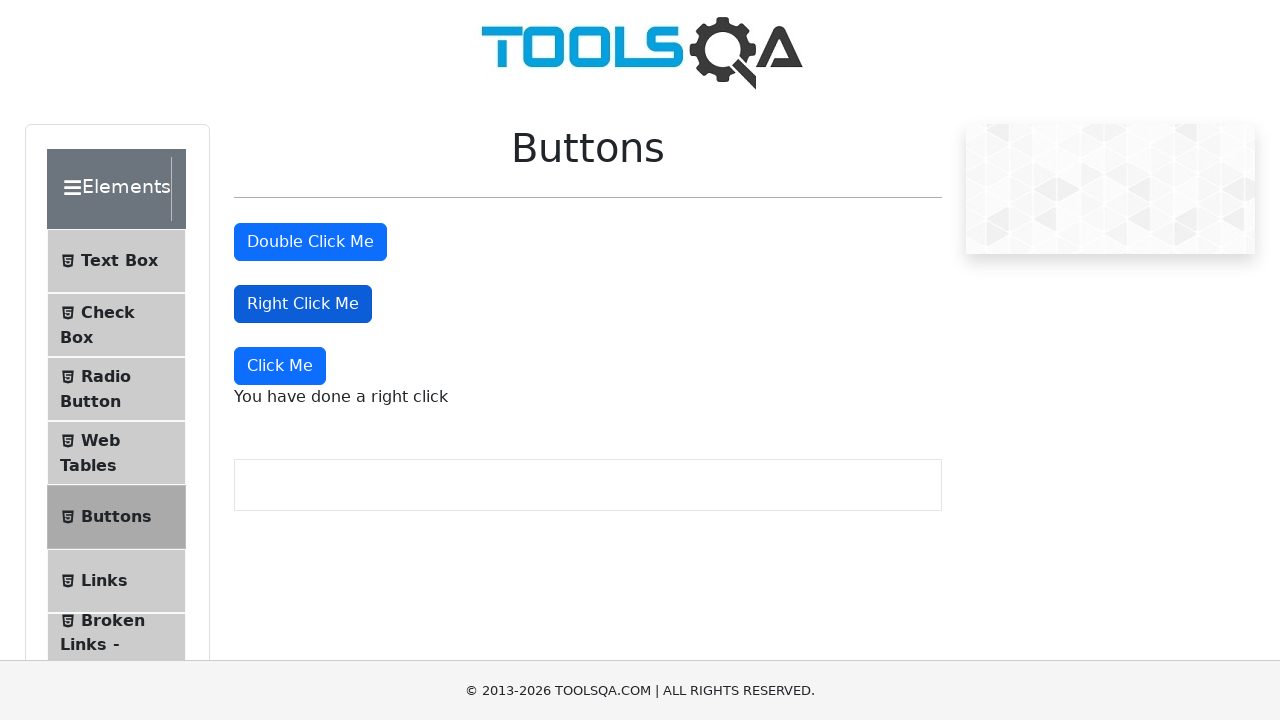

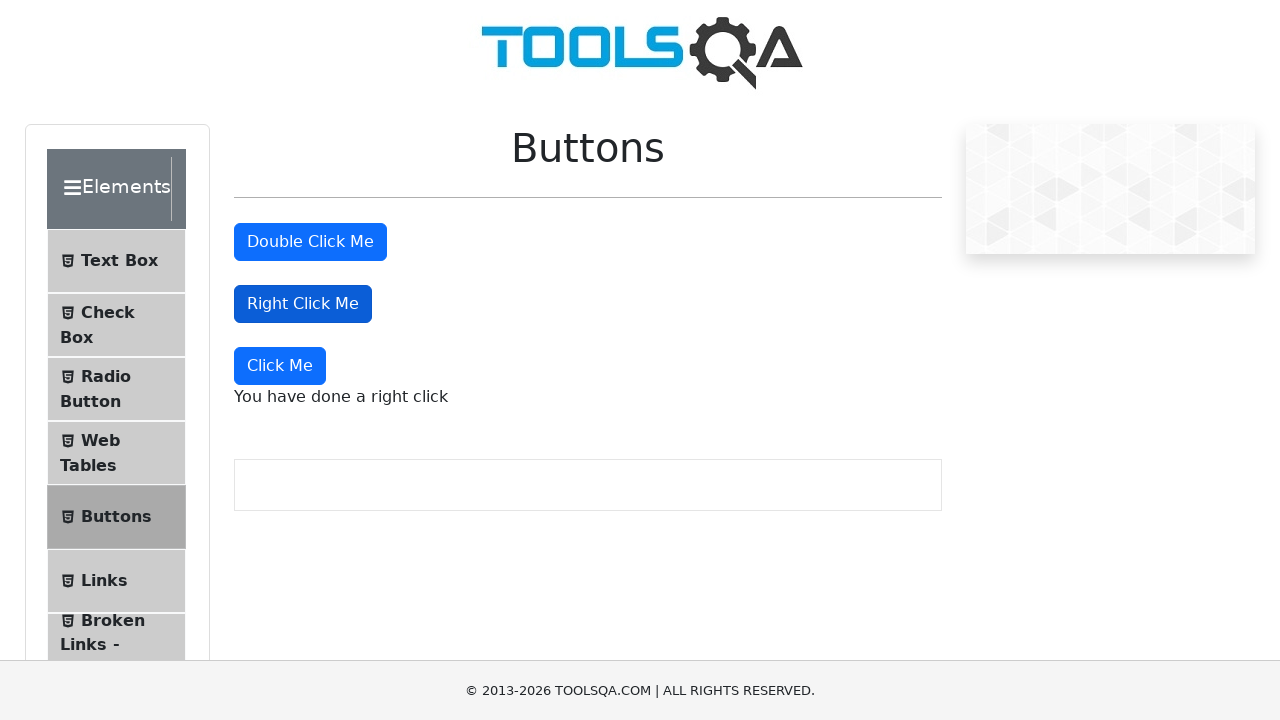